Tests the routing functionality by navigating between Active, Completed, and All filter views, including browser back button navigation.

Starting URL: https://demo.playwright.dev/todomvc

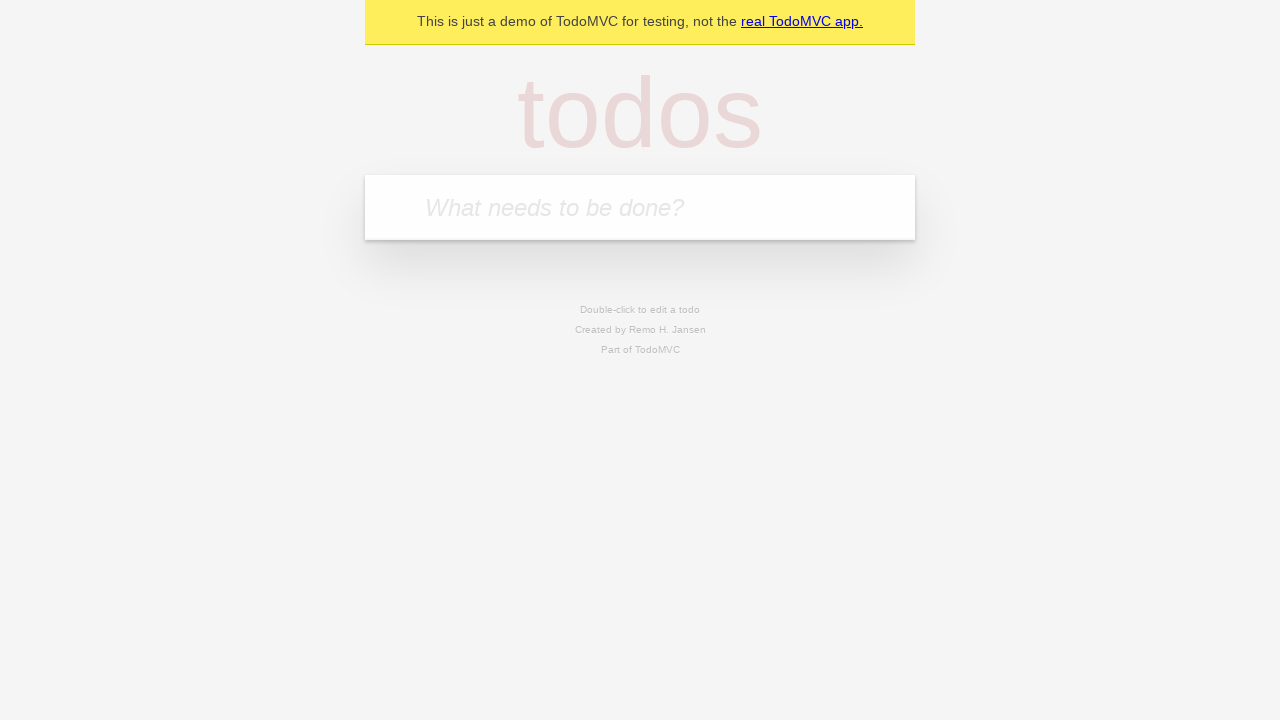

Filled todo input with 'buy some cheese' on internal:attr=[placeholder="What needs to be done?"i]
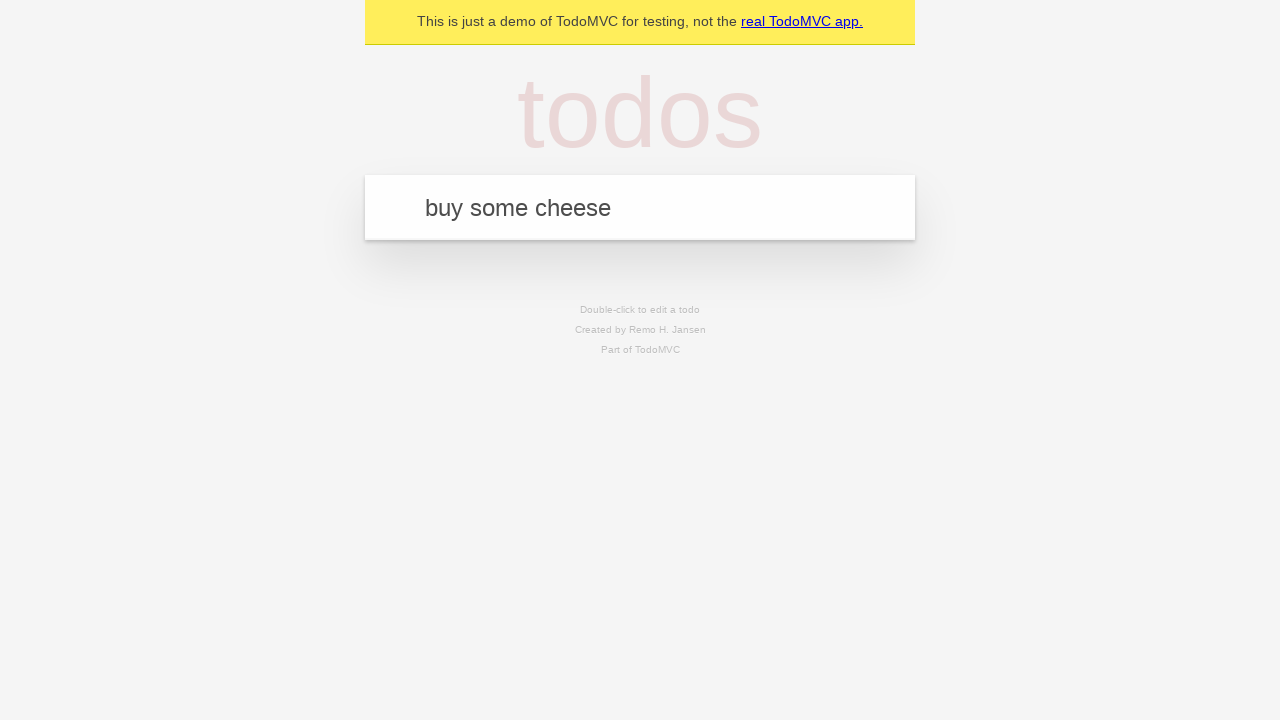

Pressed Enter to create first todo on internal:attr=[placeholder="What needs to be done?"i]
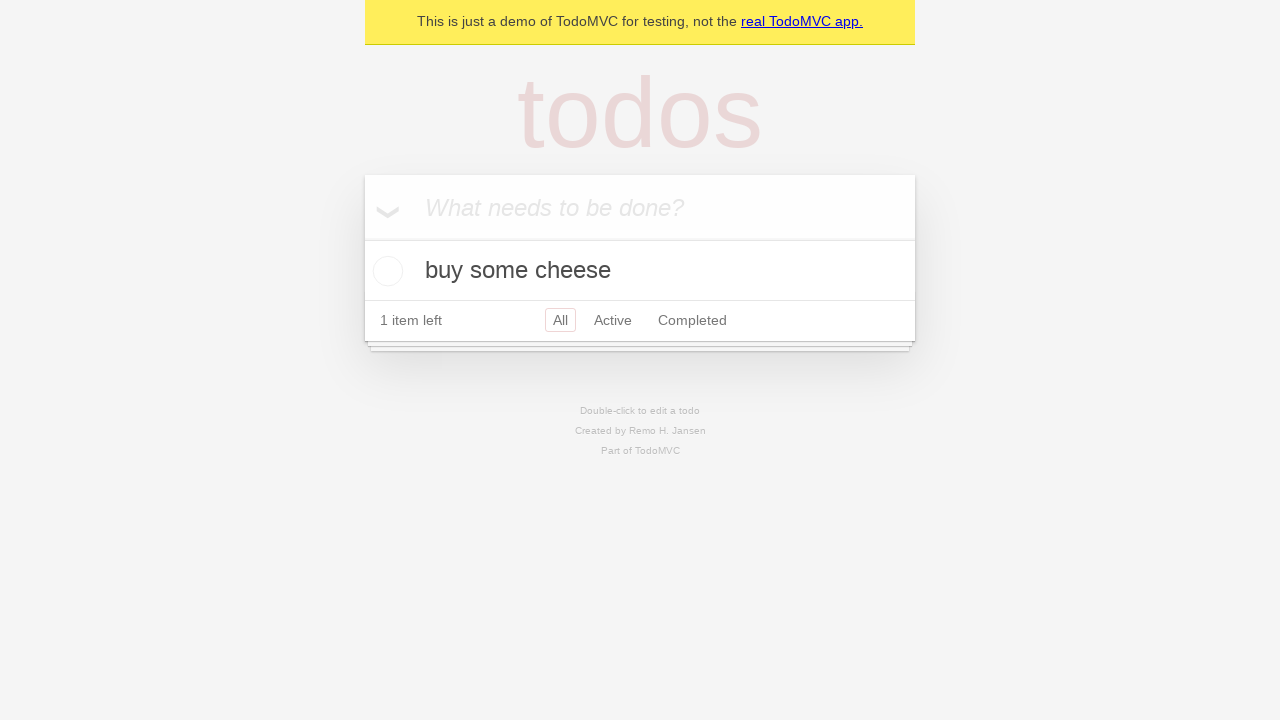

Filled todo input with 'feed the cat' on internal:attr=[placeholder="What needs to be done?"i]
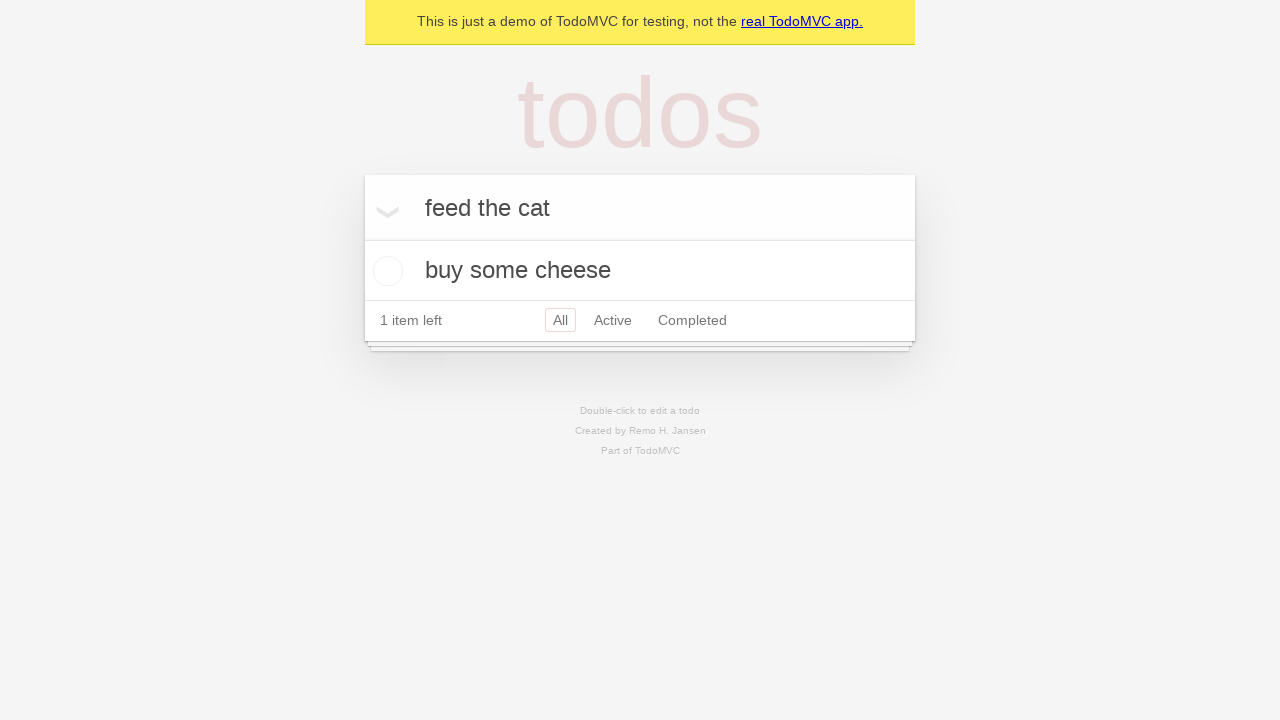

Pressed Enter to create second todo on internal:attr=[placeholder="What needs to be done?"i]
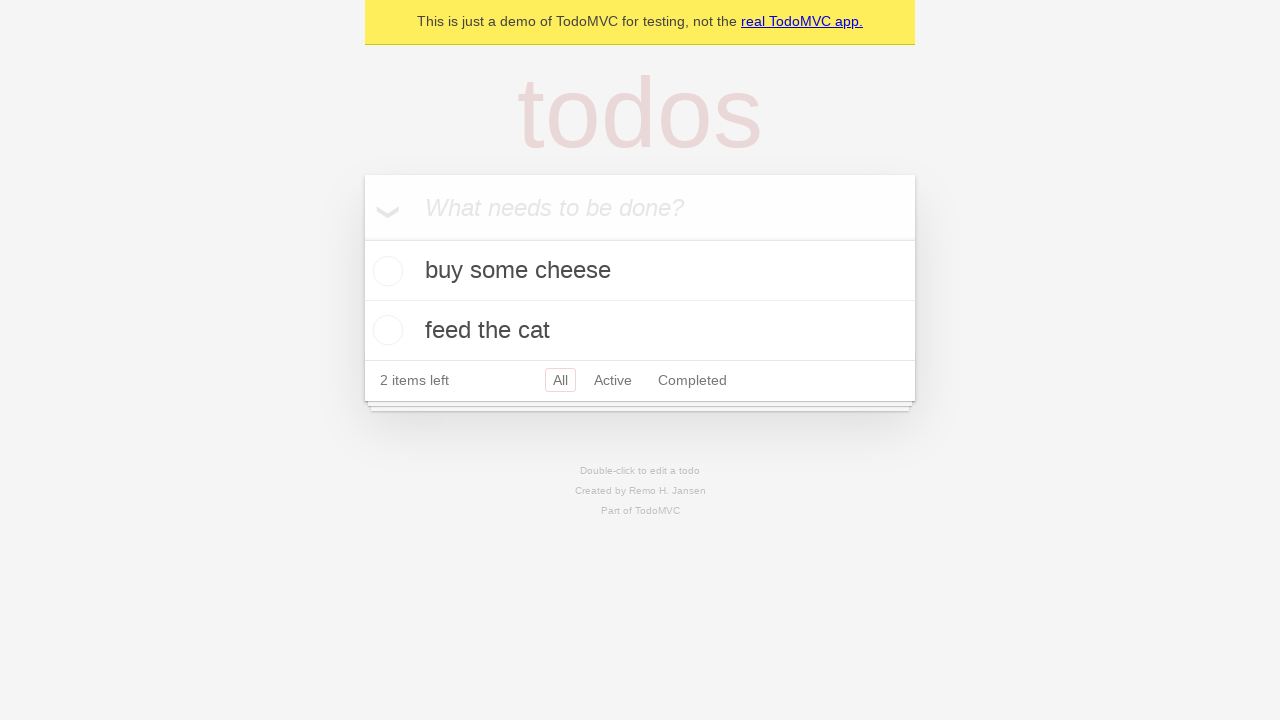

Filled todo input with 'book a doctors appointment' on internal:attr=[placeholder="What needs to be done?"i]
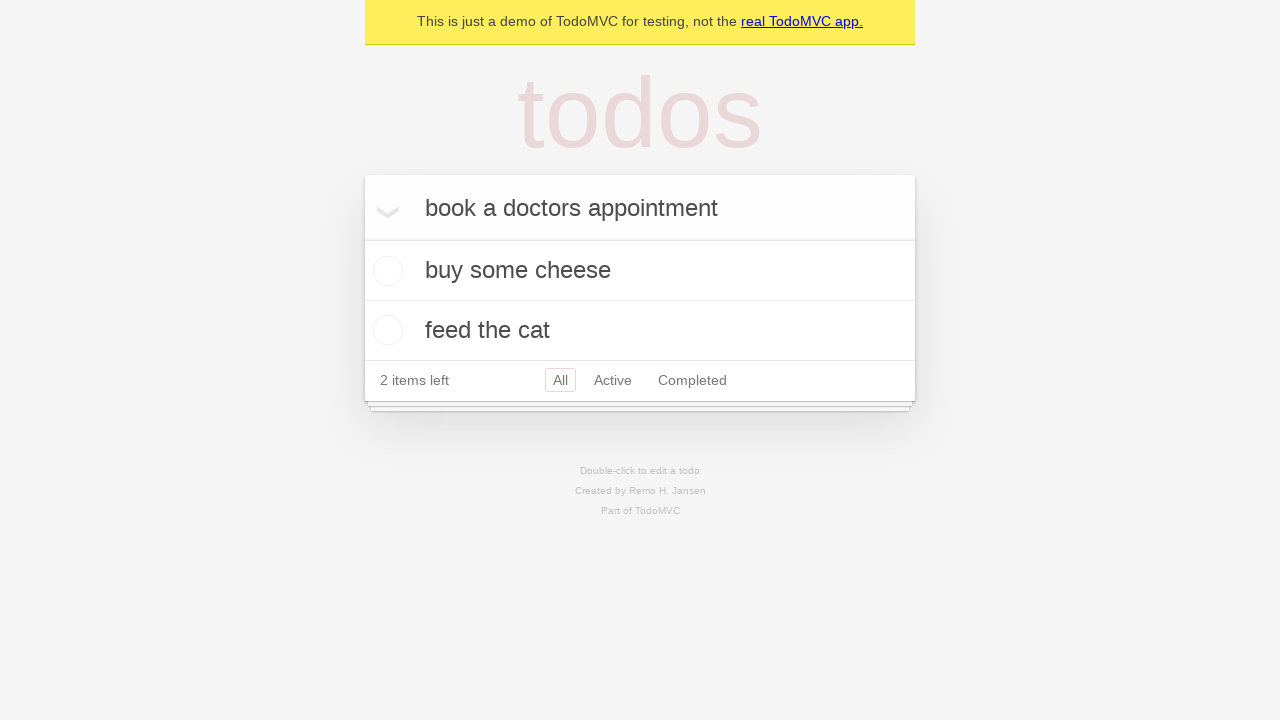

Pressed Enter to create third todo on internal:attr=[placeholder="What needs to be done?"i]
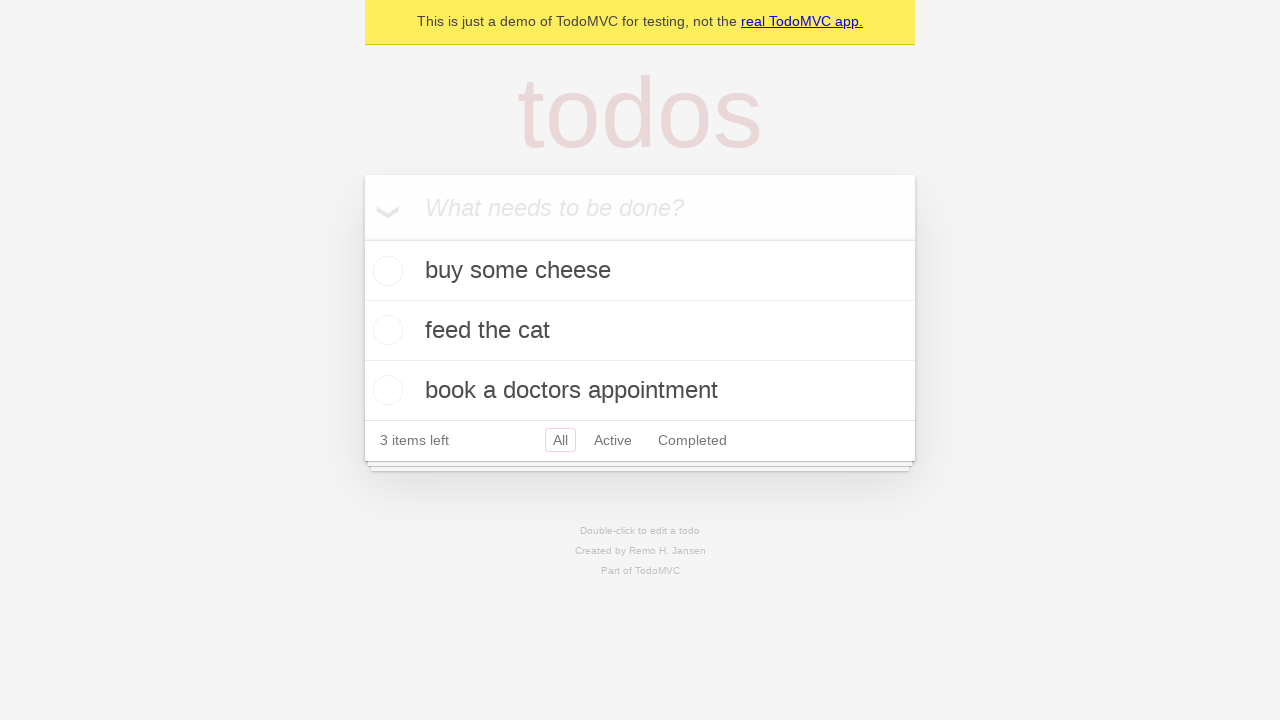

Checked the second todo item (feed the cat) at (385, 330) on internal:testid=[data-testid="todo-item"s] >> nth=1 >> internal:role=checkbox
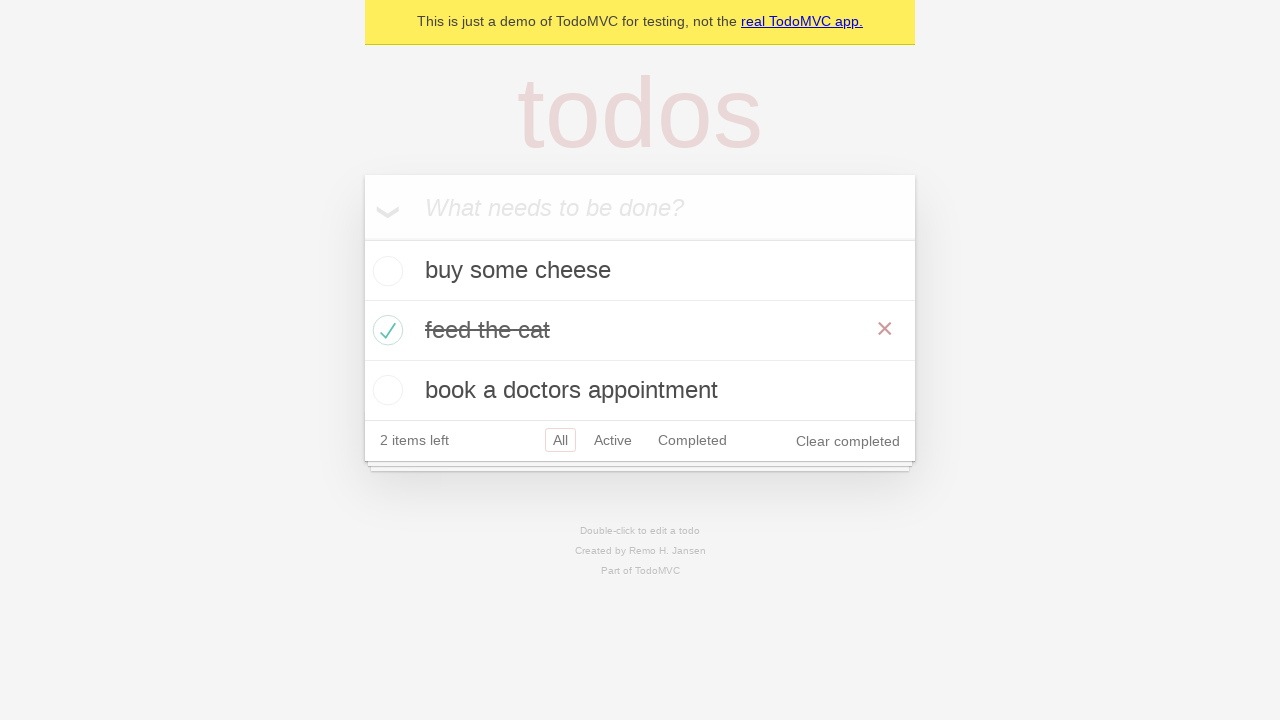

Clicked Active filter to show only active todos at (613, 440) on internal:role=link[name="Active"i]
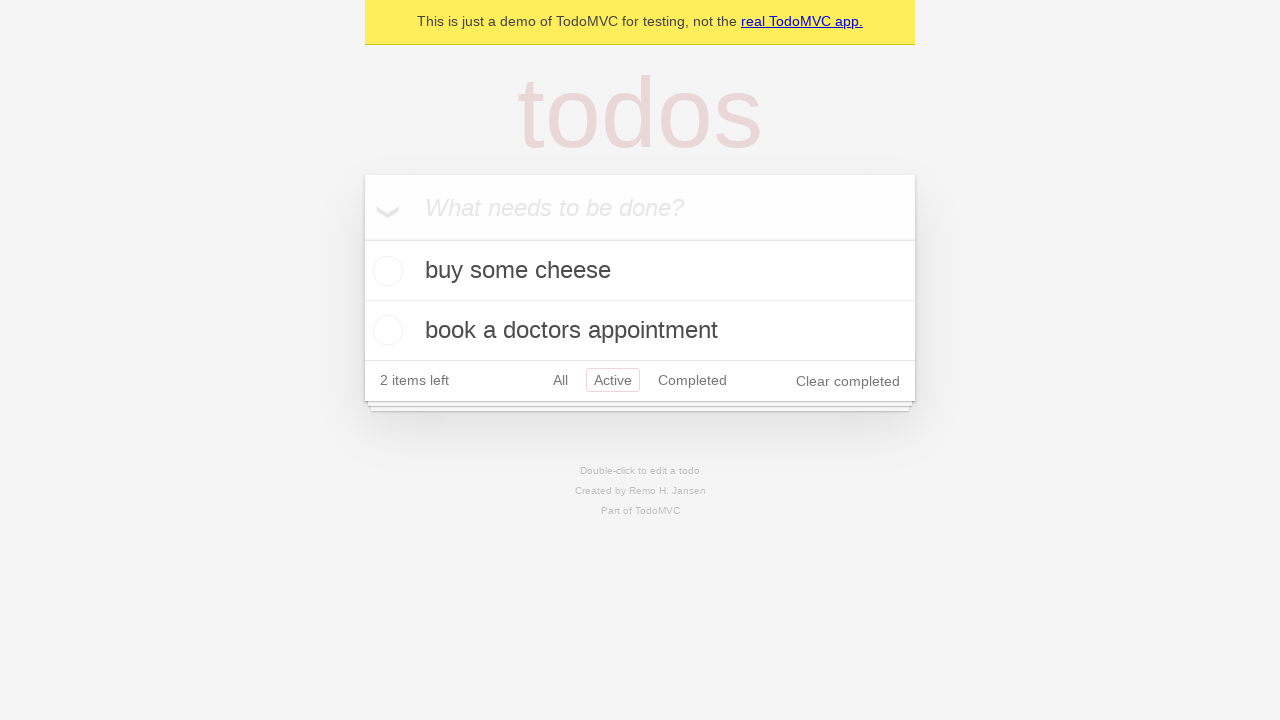

Clicked Completed filter to show only completed todos at (692, 380) on internal:role=link[name="Completed"i]
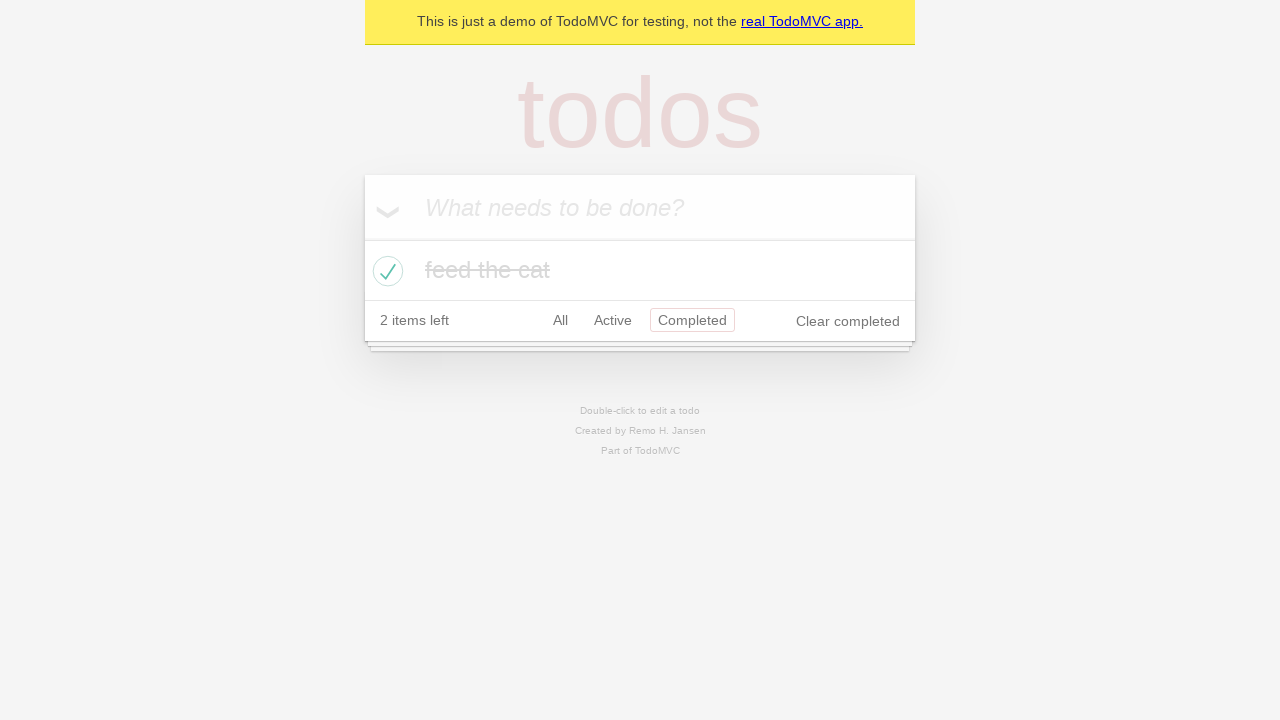

Clicked All filter to show all todos at (560, 320) on internal:role=link[name="All"i]
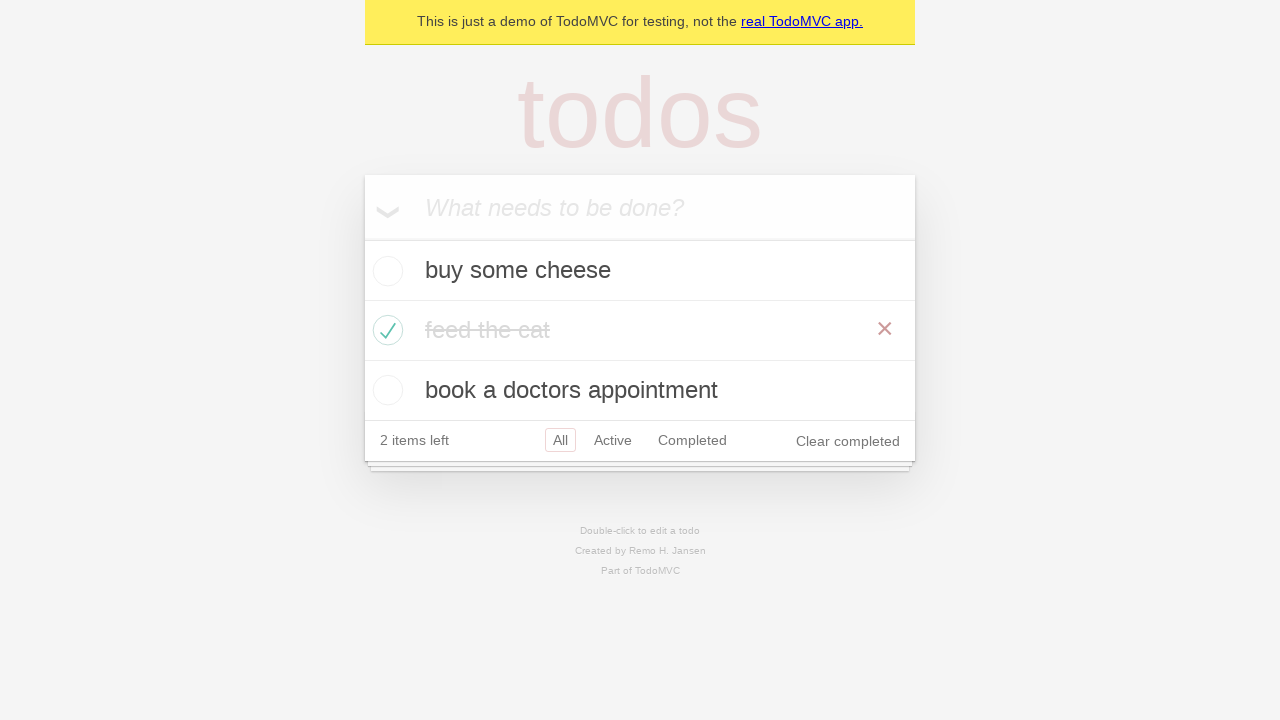

Navigated back using browser back button (from All to Completed)
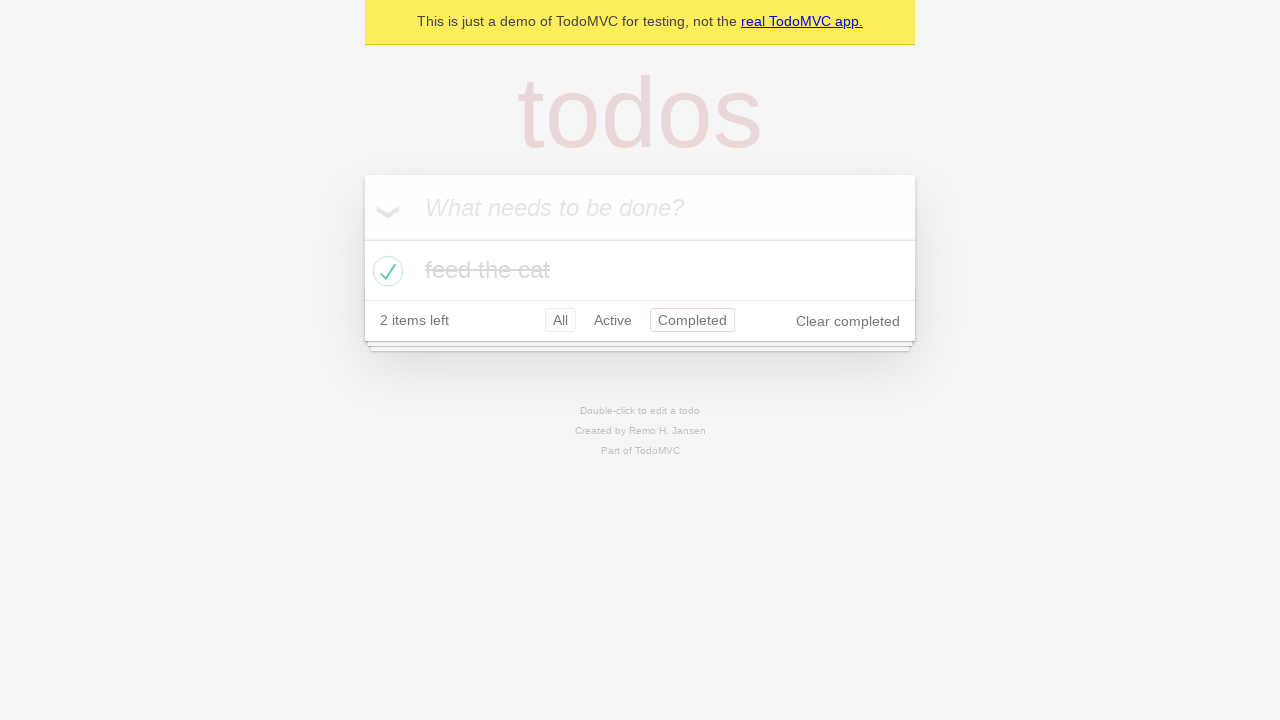

Navigated back using browser back button (from Completed to Active)
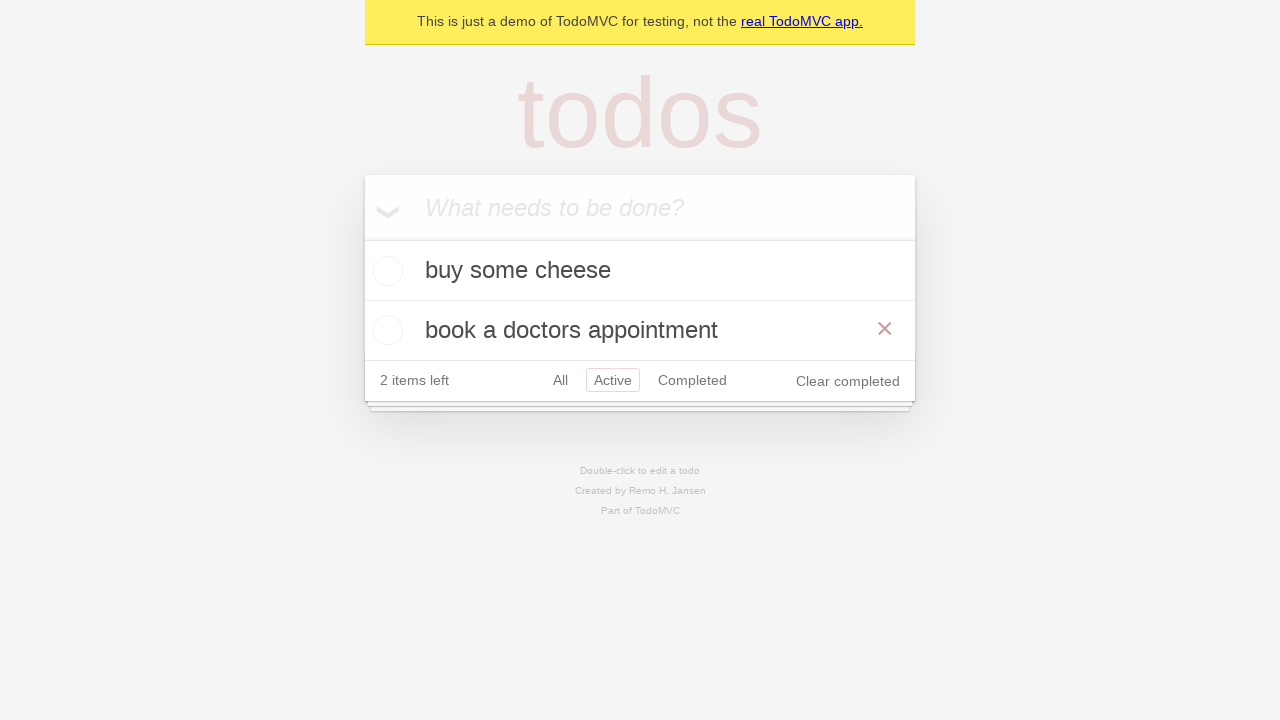

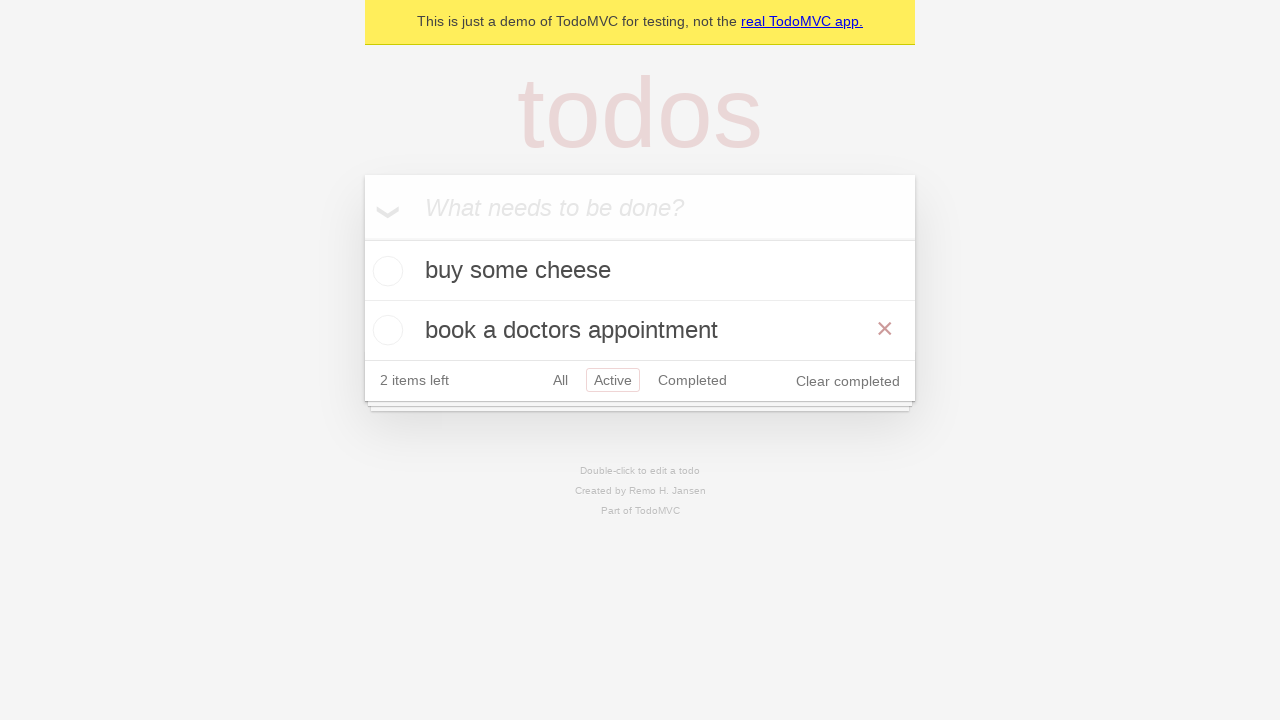